Tests dropdown selection functionality on a registration form by selecting values from Skills, Country, and Religion dropdowns

Starting URL: https://grotechminds.com/registration/

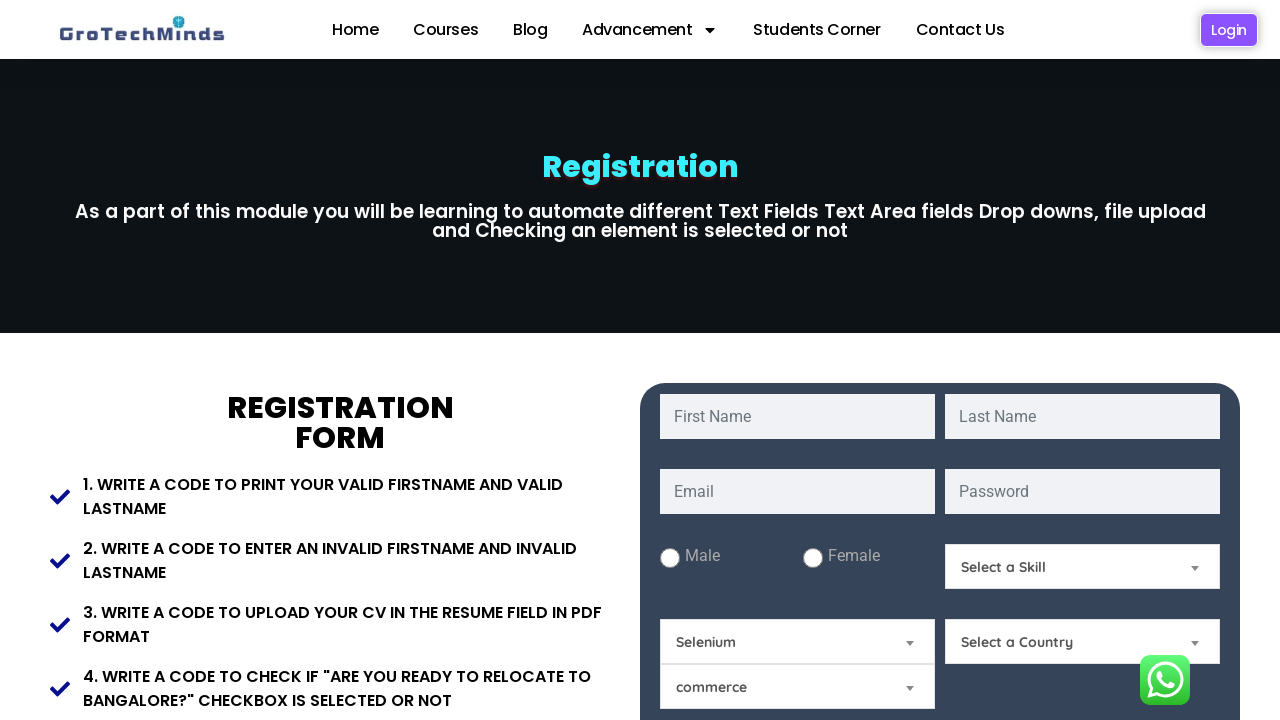

Selected 'Technical Skills' from Skills dropdown on #Skills
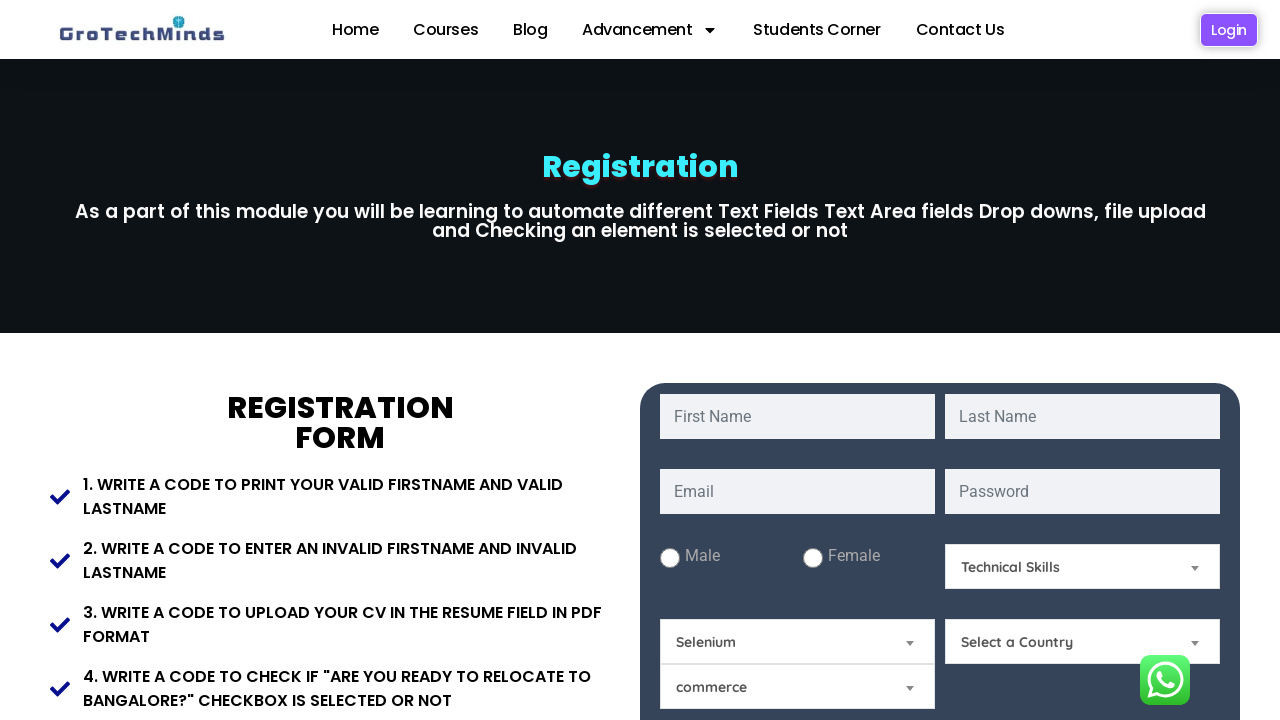

Selected 'India' from Country dropdown on select[name='Country']
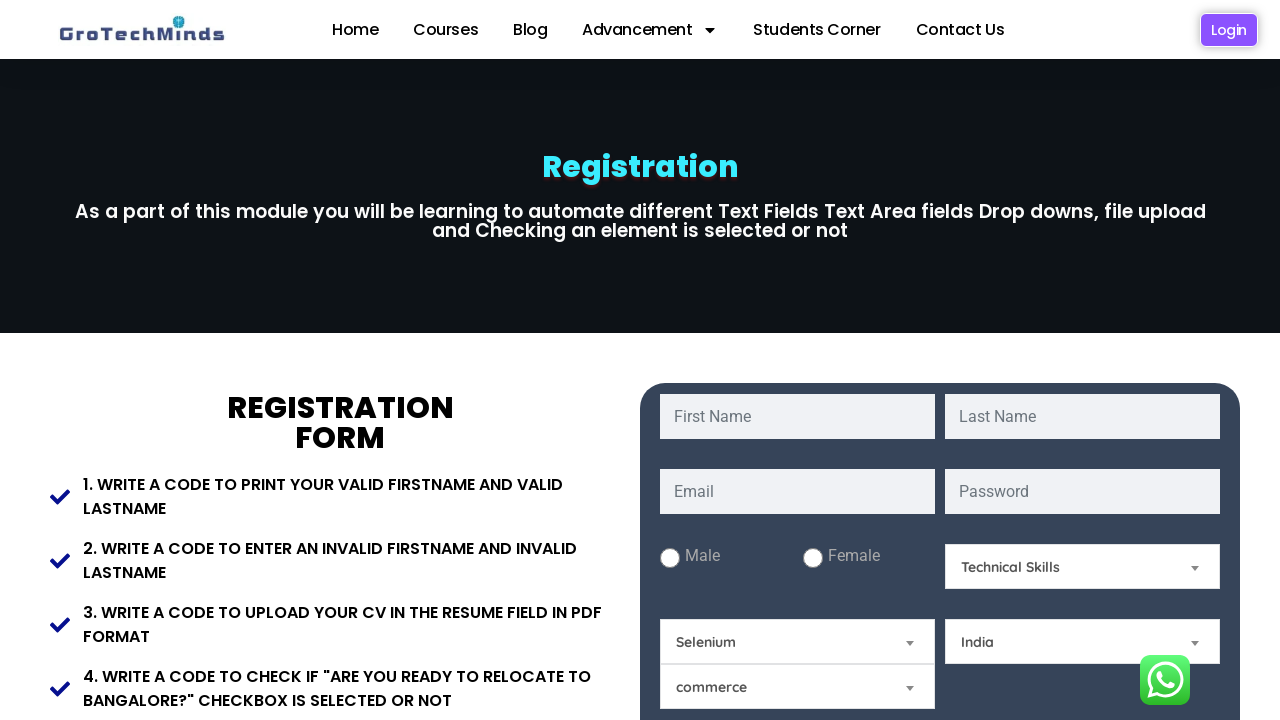

Selected 'Hindu' from Religion dropdown on select[name='Relegion']
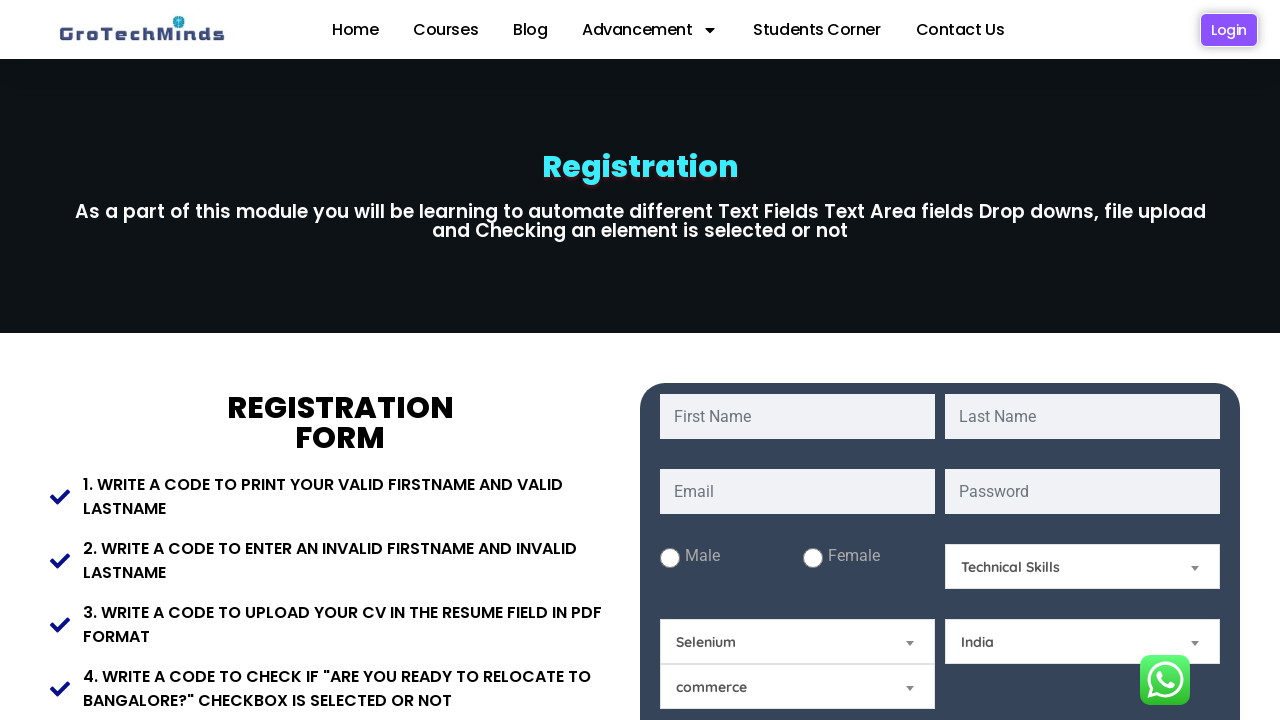

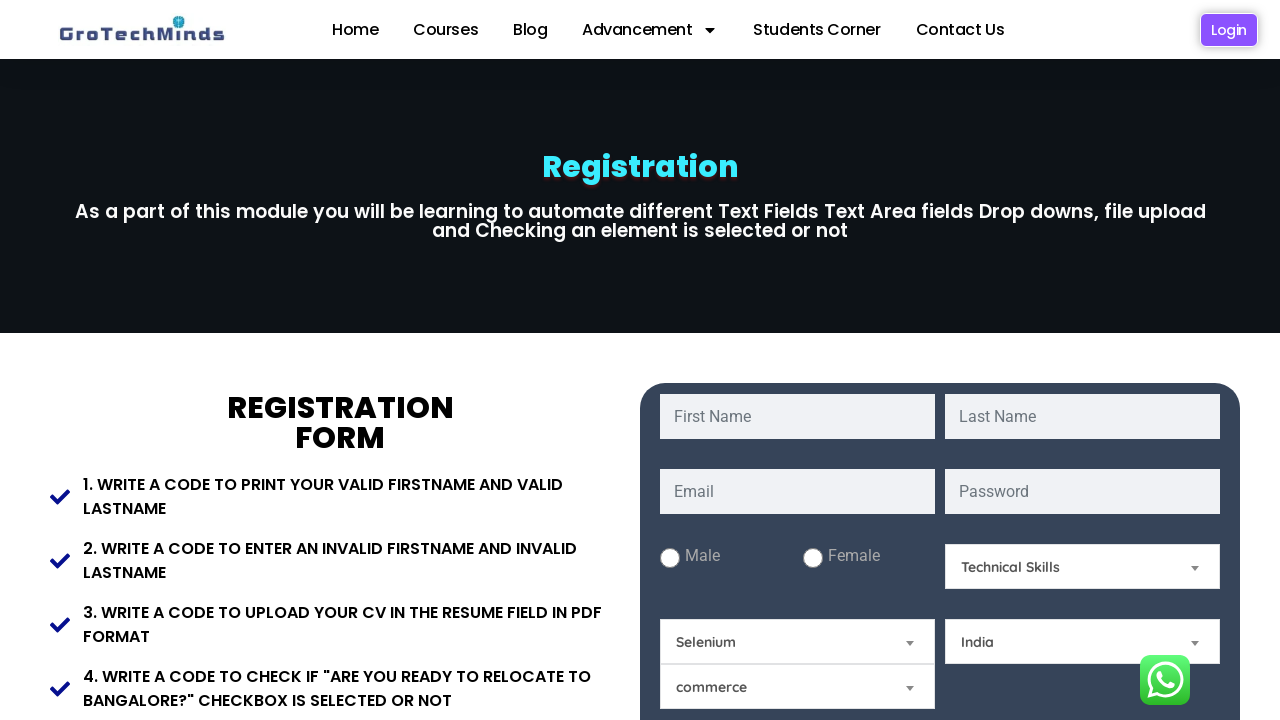